Tests navigation to demo site by clicking a link and switching to a new window/tab

Starting URL: https://www.toolsqa.com/selenium-training/

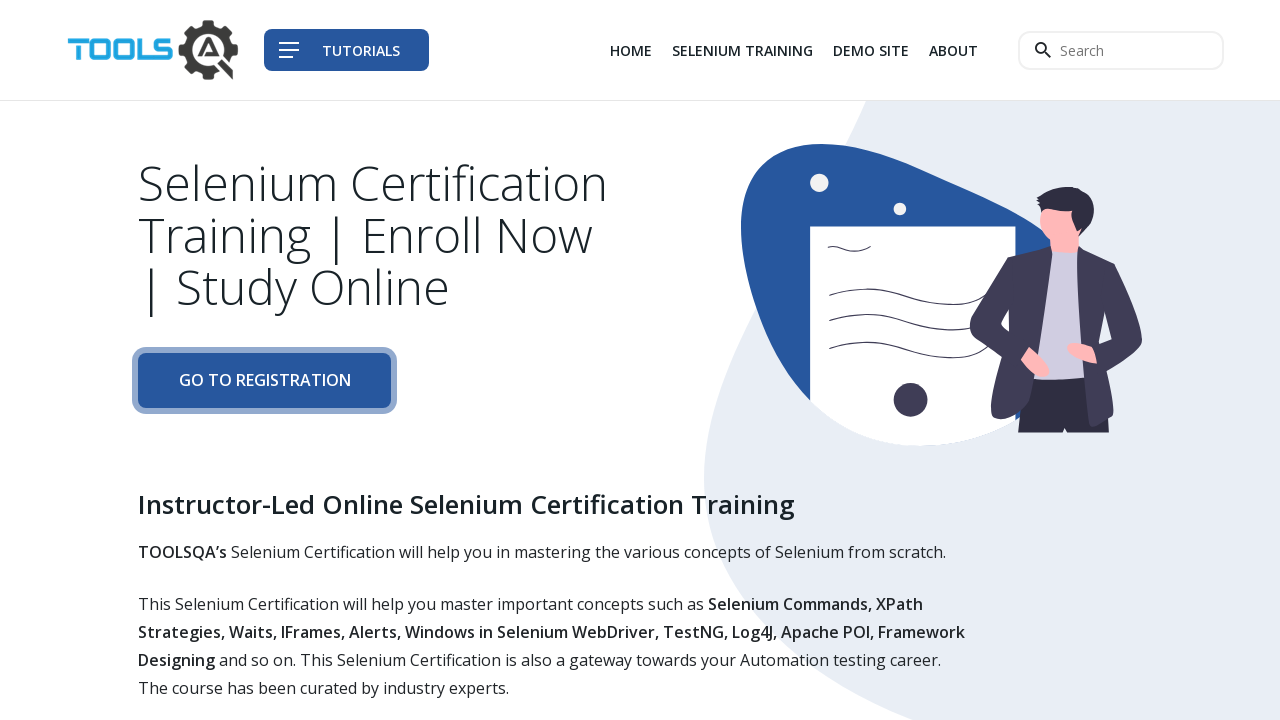

Clicked on 3rd navigation link to open demo site at (871, 50) on div.col-auto li:nth-child(3) a
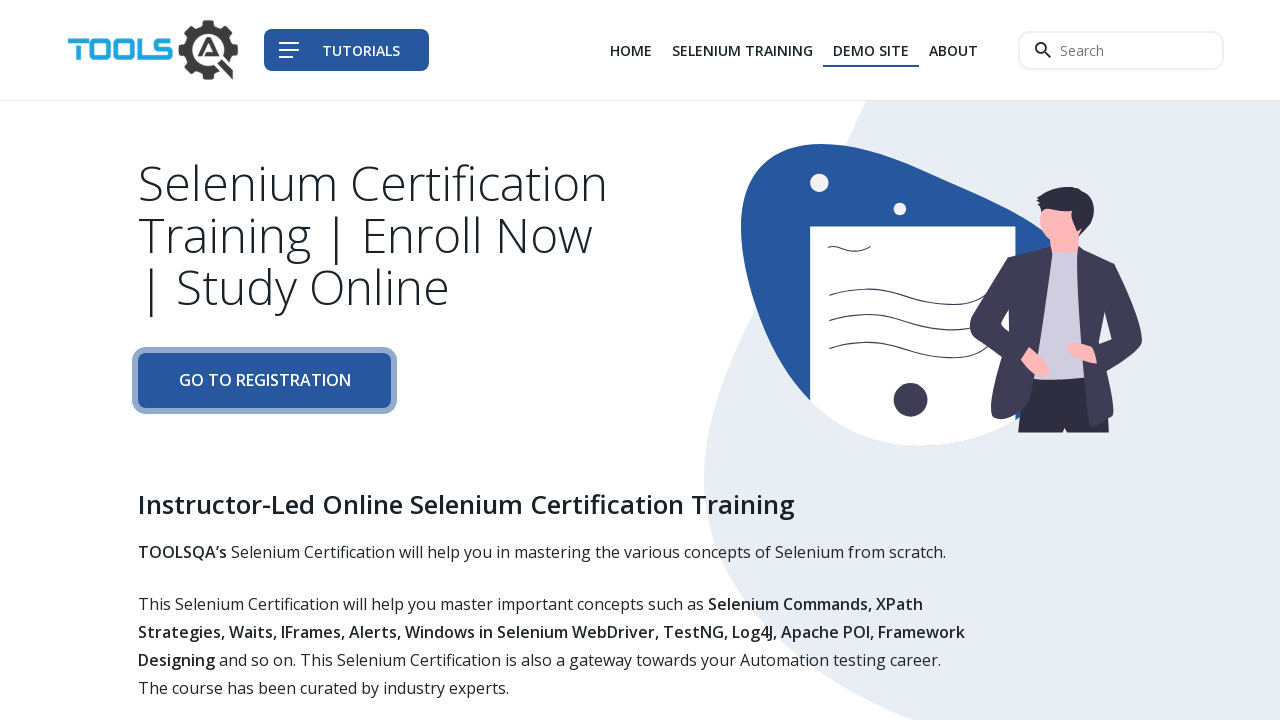

Switched to new window/tab with demo site
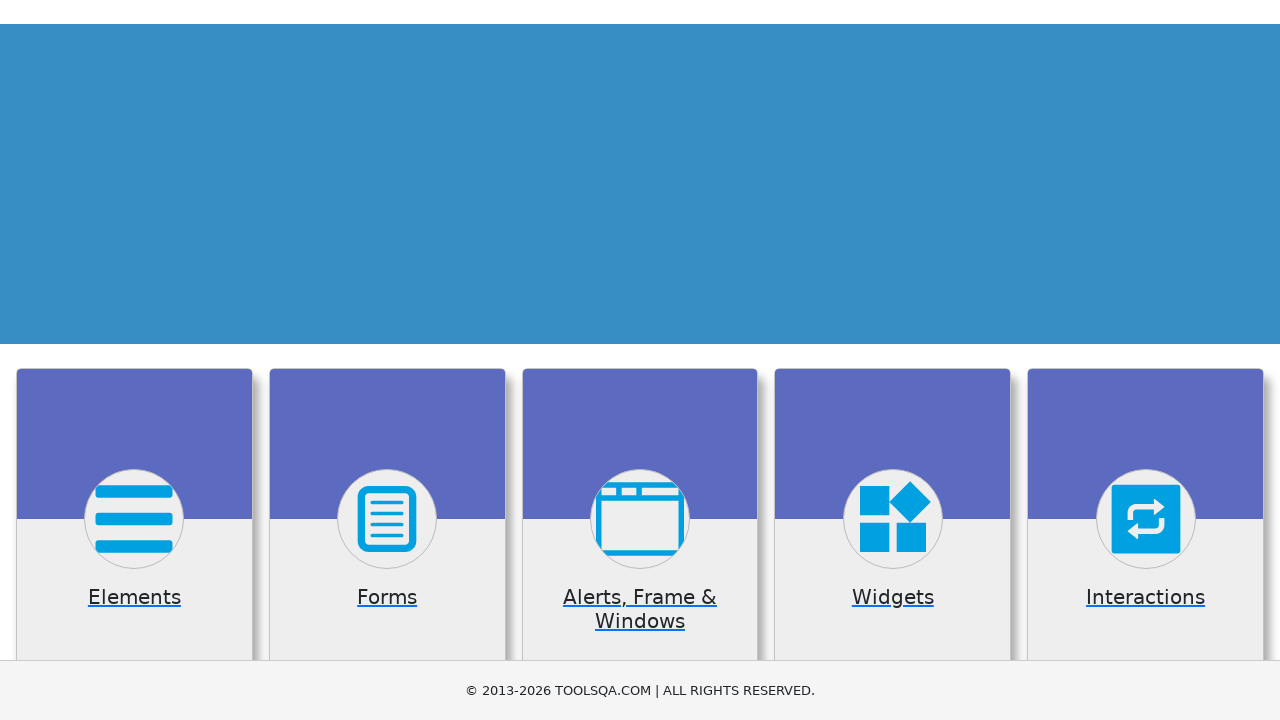

Waited for new page to fully load
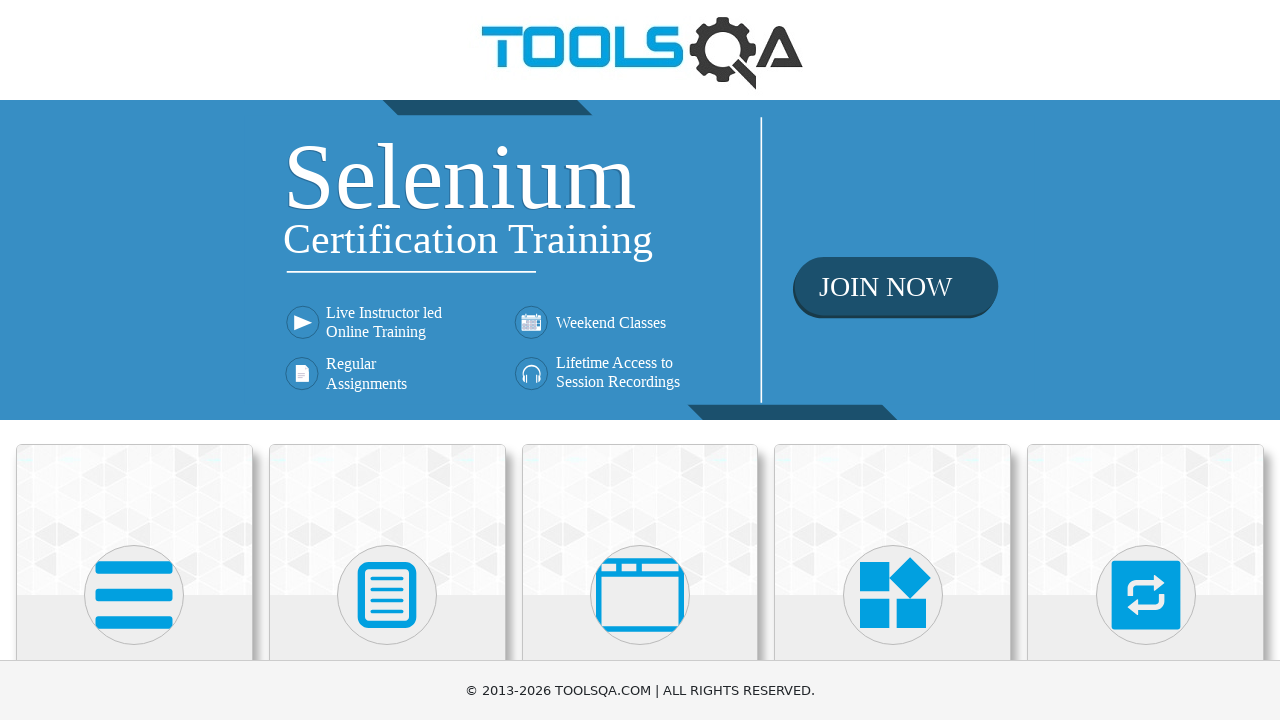

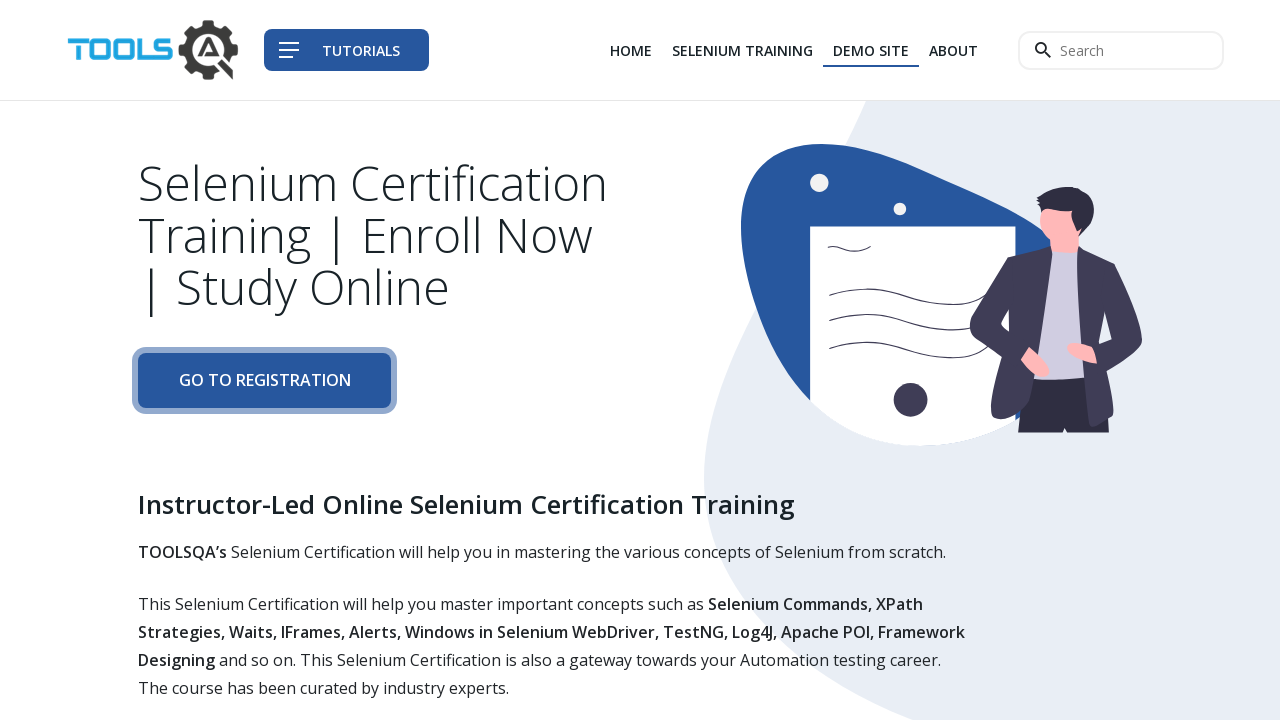